Toggles bump and lighting checkboxes and clicks the screenshot button after each toggle

Starting URL: https://automation-dummy.vercel.app/

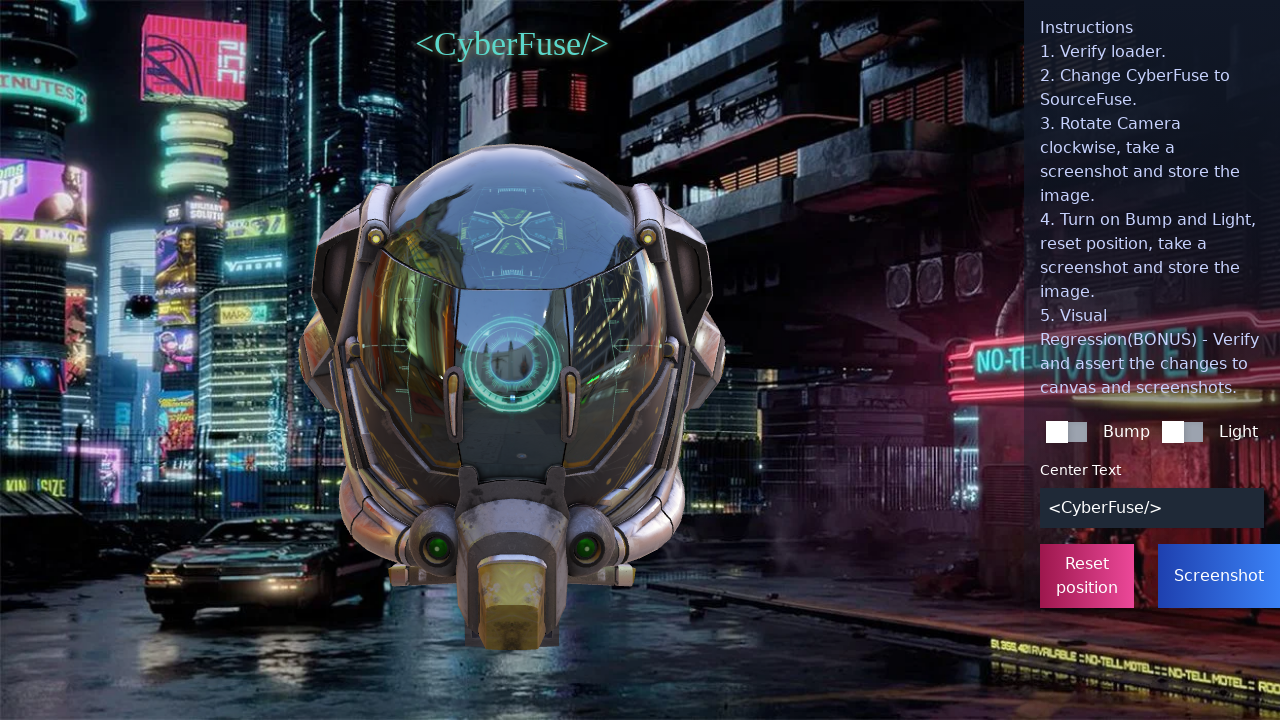

Toggled bump checkbox on at (1066, 432) on input[type=checkbox][name=bump]
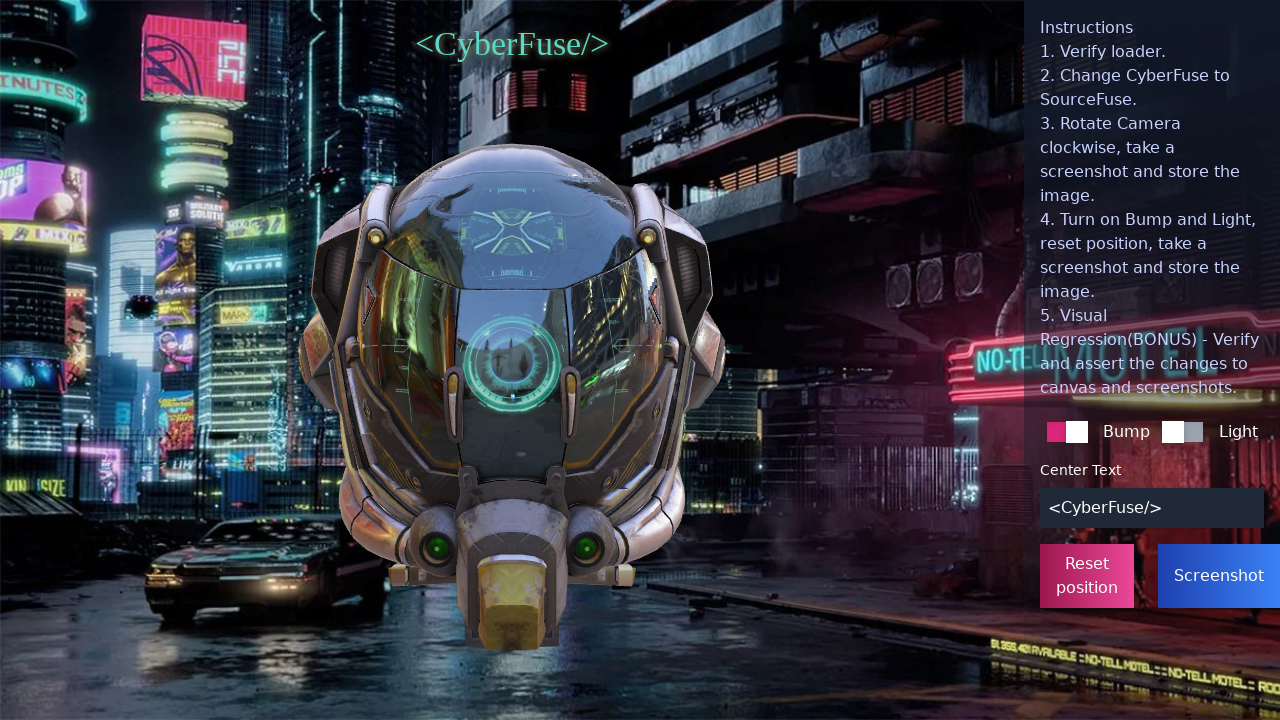

Clicked screenshot button after enabling bump at (1219, 576) on #take-screenshot
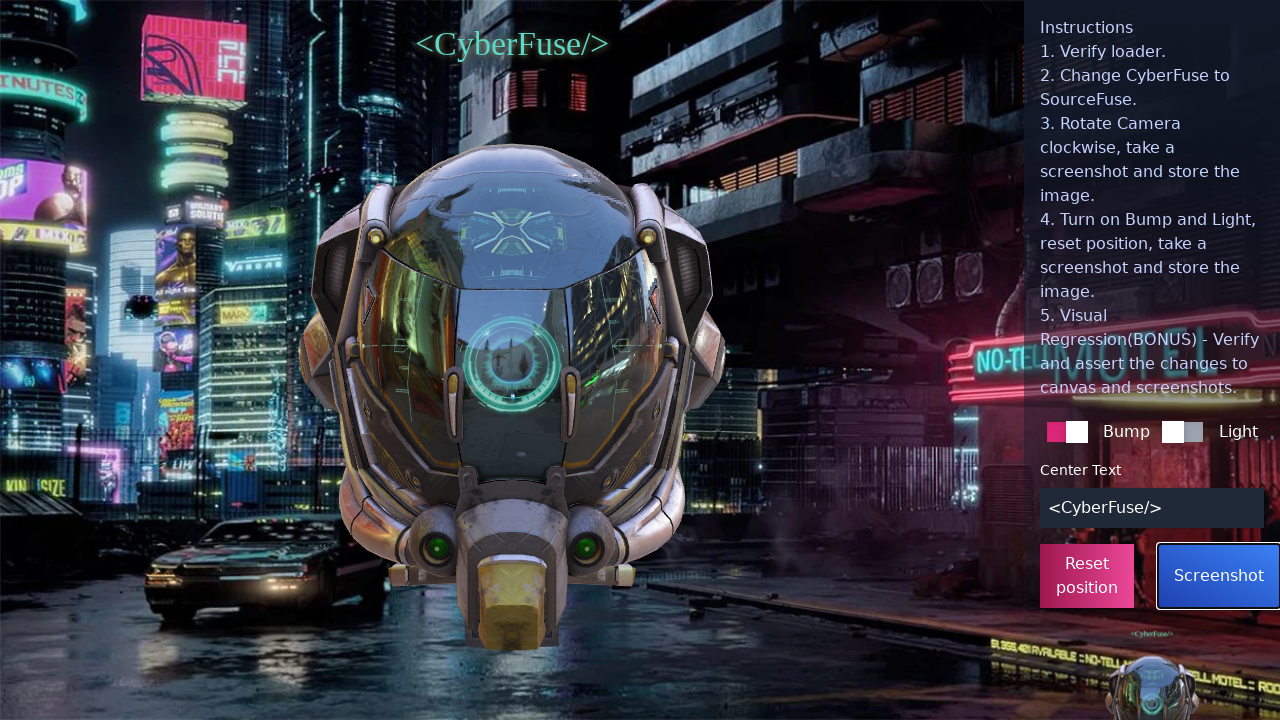

Toggled lighting checkbox on at (1182, 432) on input[type=checkbox][name=lighting]
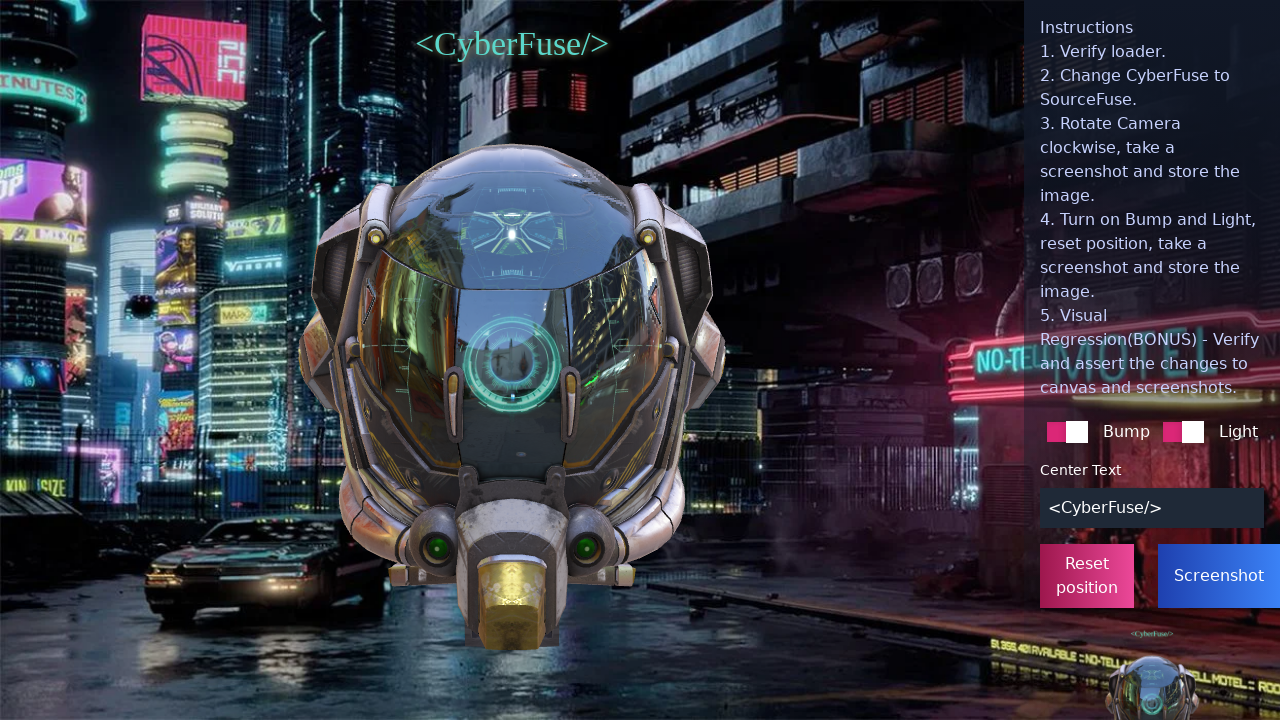

Clicked screenshot button after enabling lighting at (1219, 576) on #take-screenshot
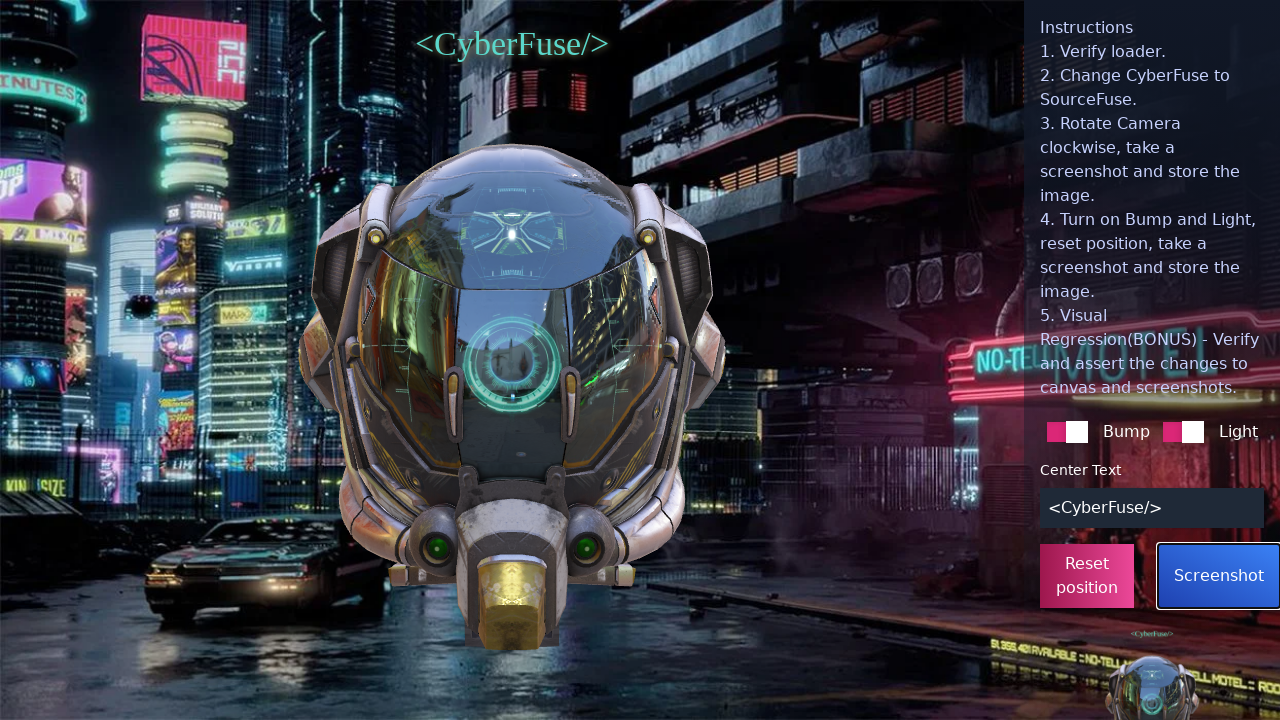

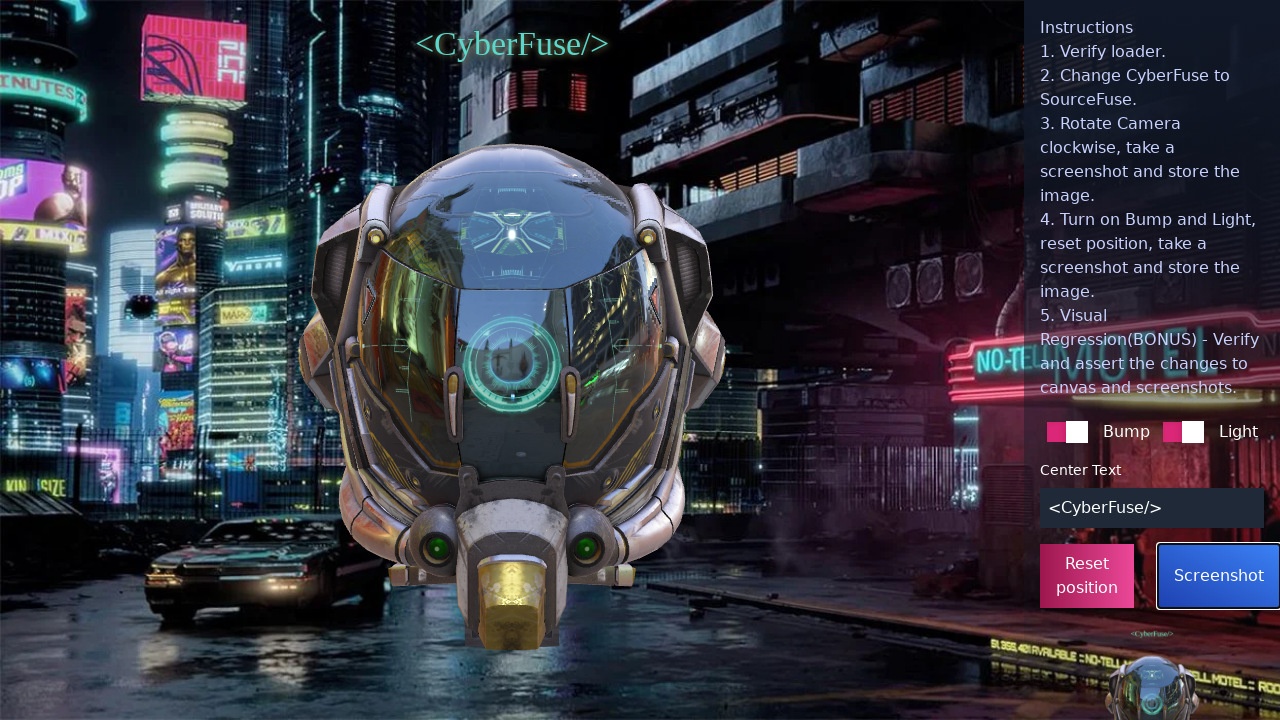